Tests clicking the About navigation link and verifies it navigates to the about page

Starting URL: https://the-internet.herokuapp.com/disappearing_elements

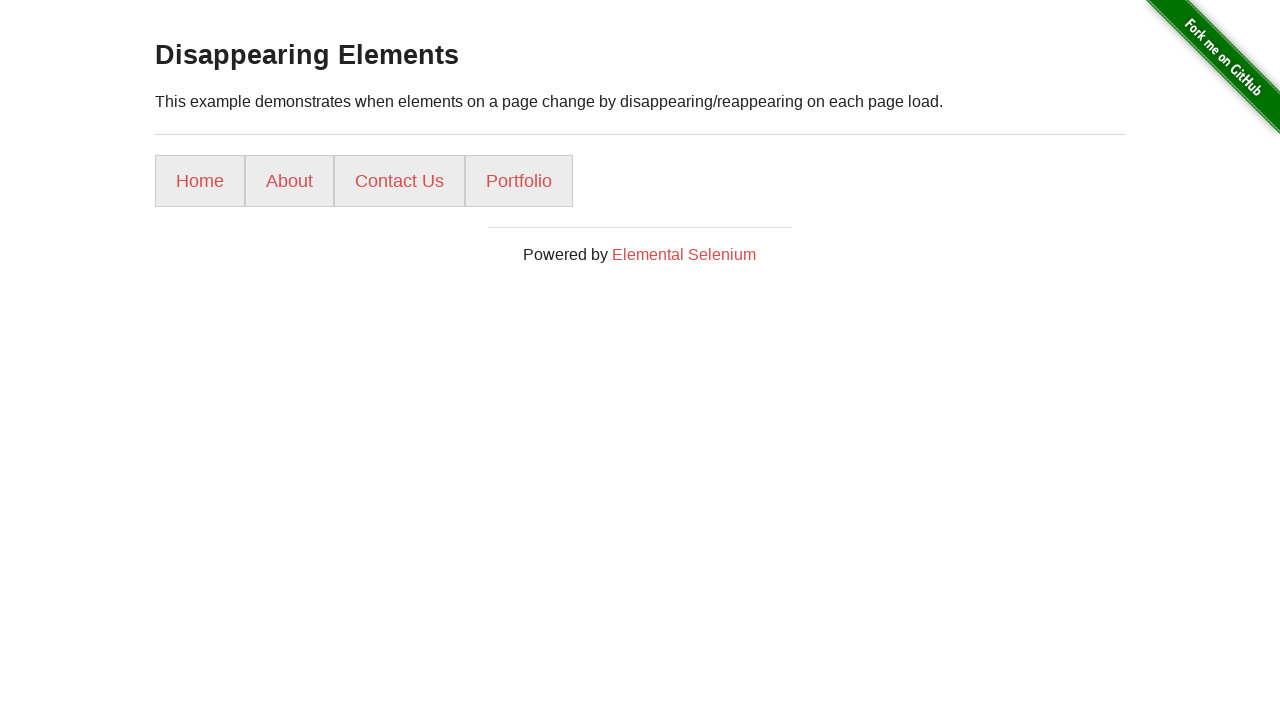

Clicked the About navigation link at (290, 181) on xpath=//a[text()='About']
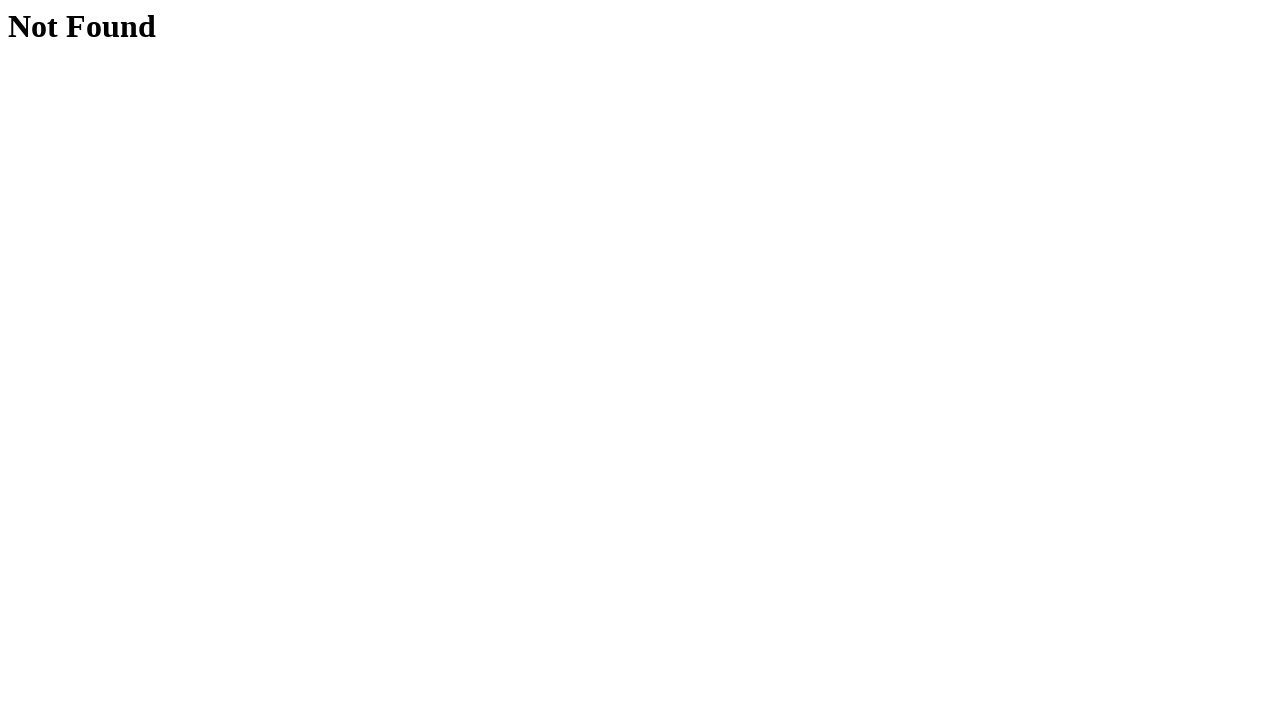

Verified navigation to About page at https://the-internet.herokuapp.com/about/
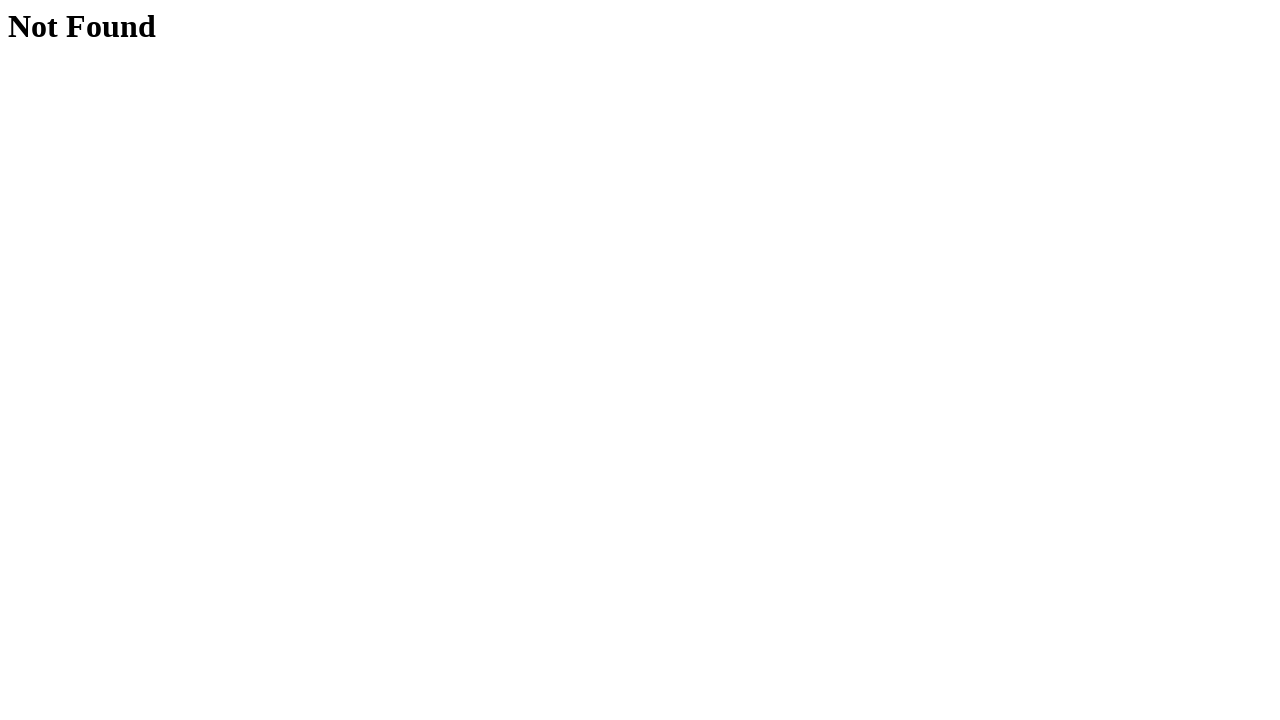

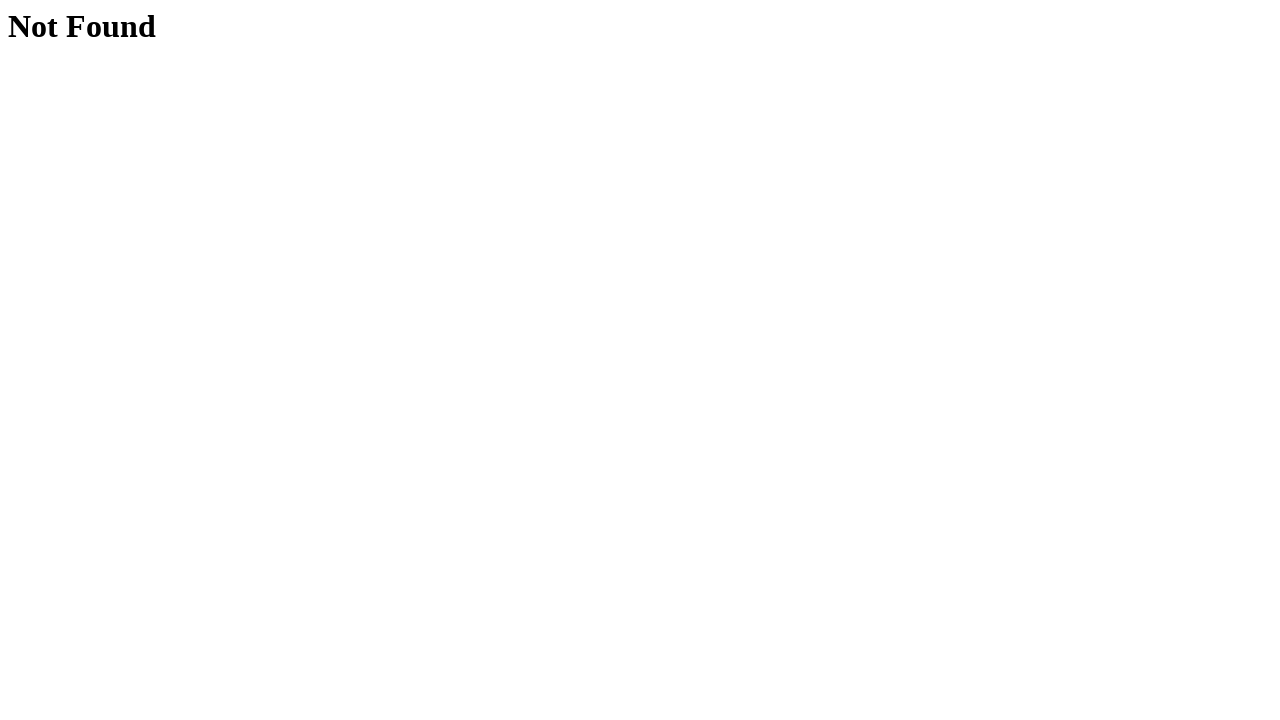